Tests that a draggable item stays in place when dragged with zero offset

Starting URL: https://demoqa.com/dragabble

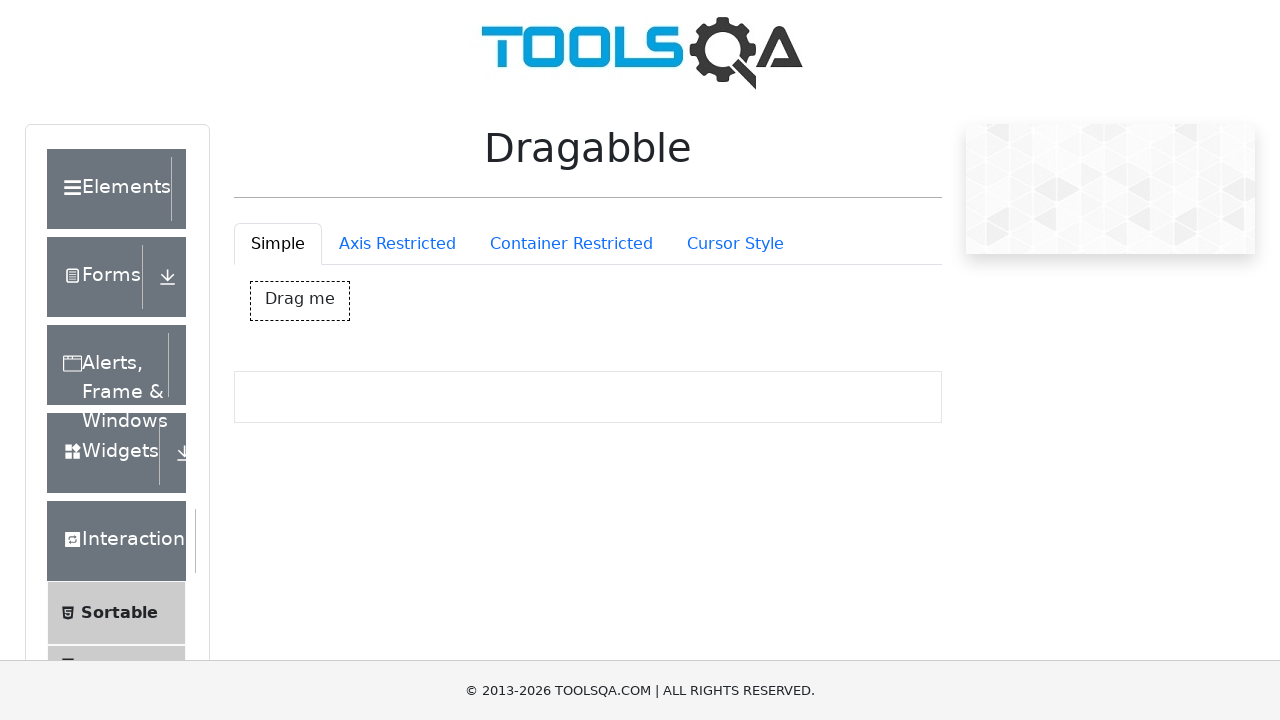

Draggable box element loaded and is visible
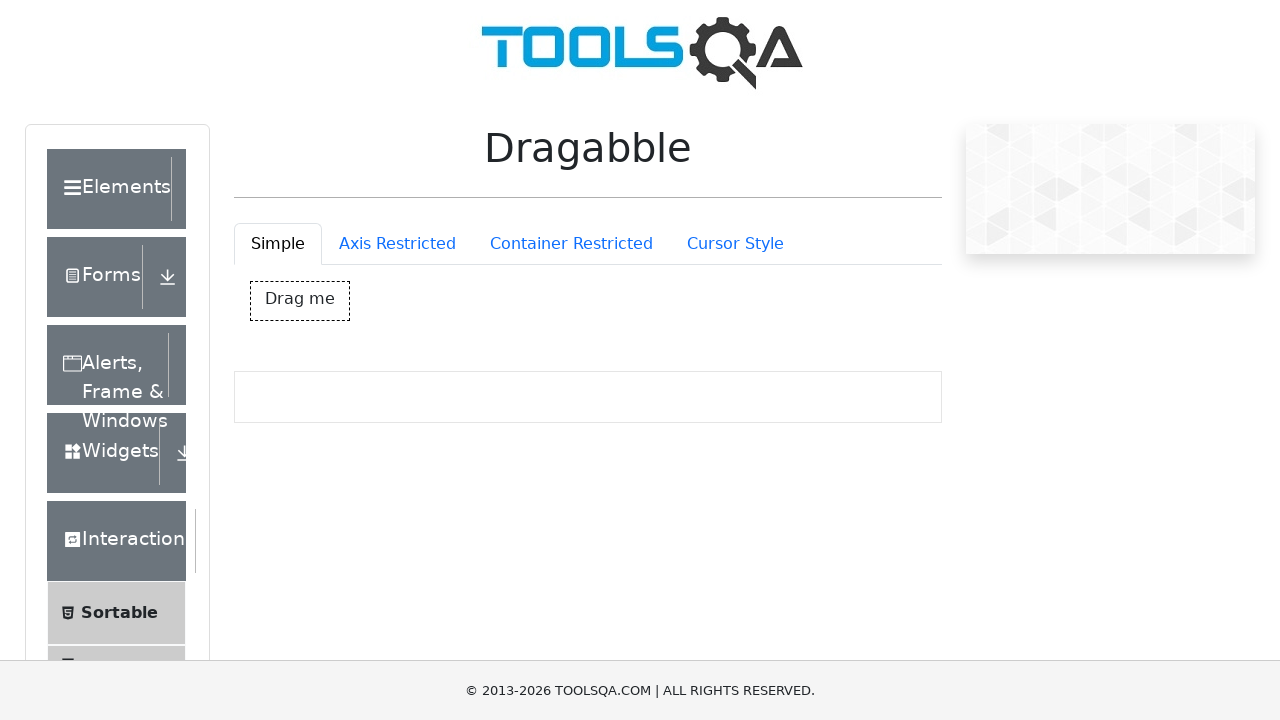

Dragged draggable item with zero offset at (251, 282)
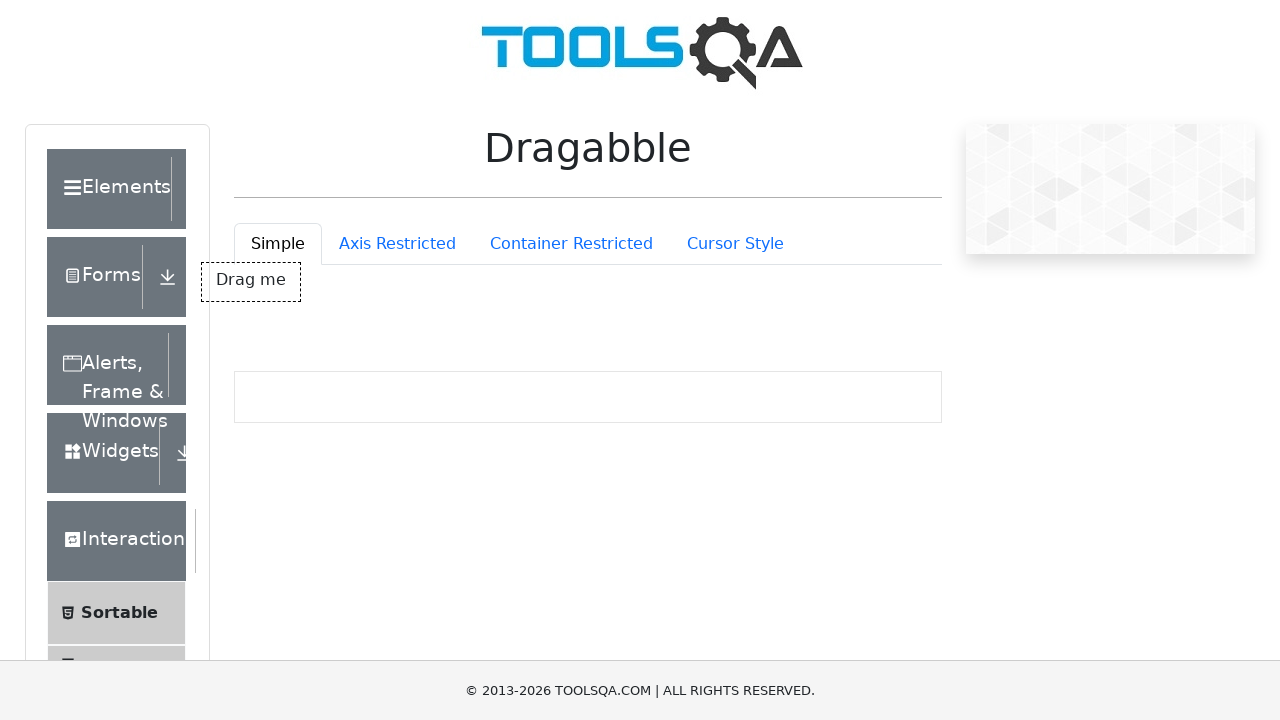

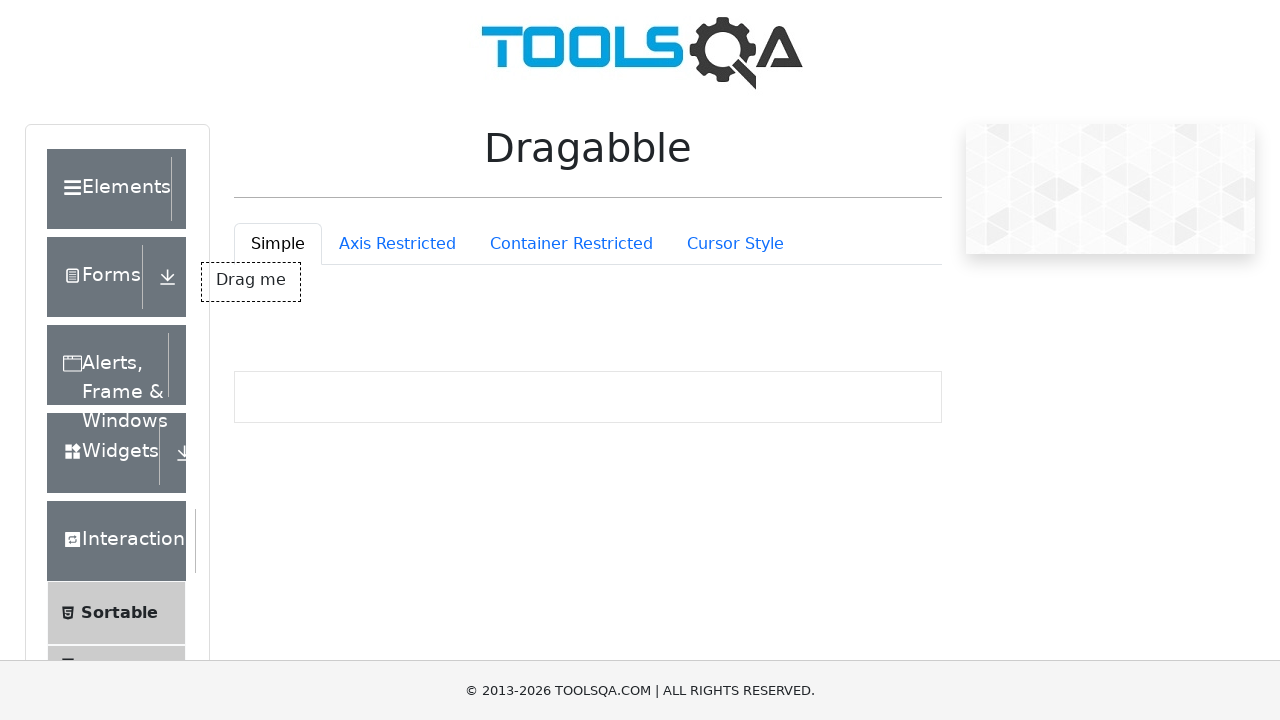